Tests dynamic controls functionality by clicking a button to toggle checkbox visibility, verifying the checkbox appears/disappears, and then clicking the checkbox when visible.

Starting URL: https://training-support.net/webelements/dynamic-controls

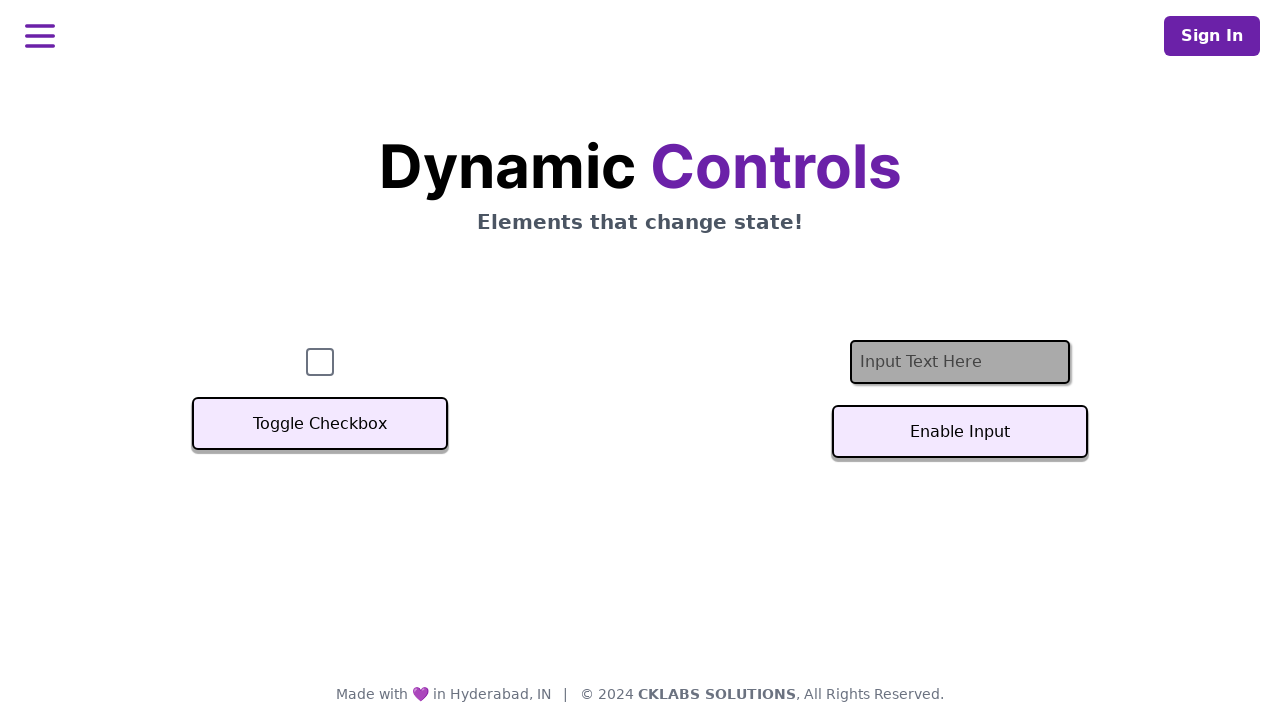

Navigated to dynamic controls test page
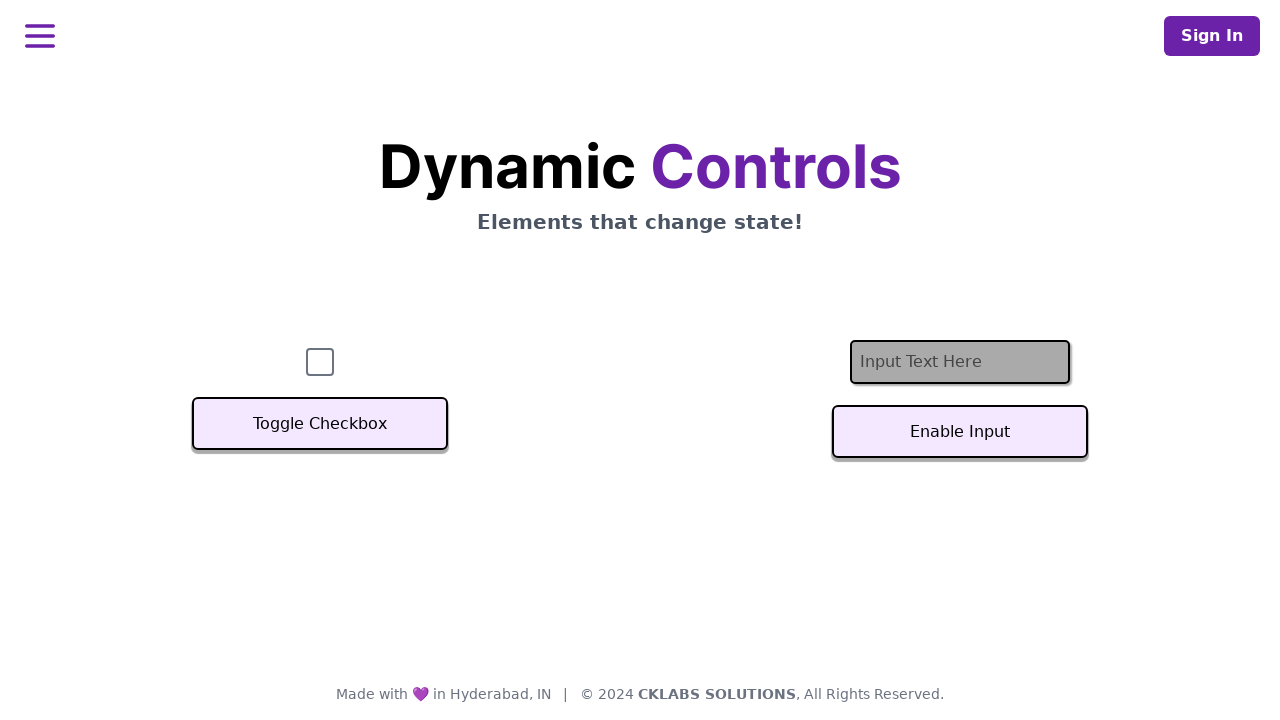

Verified checkbox is initially visible
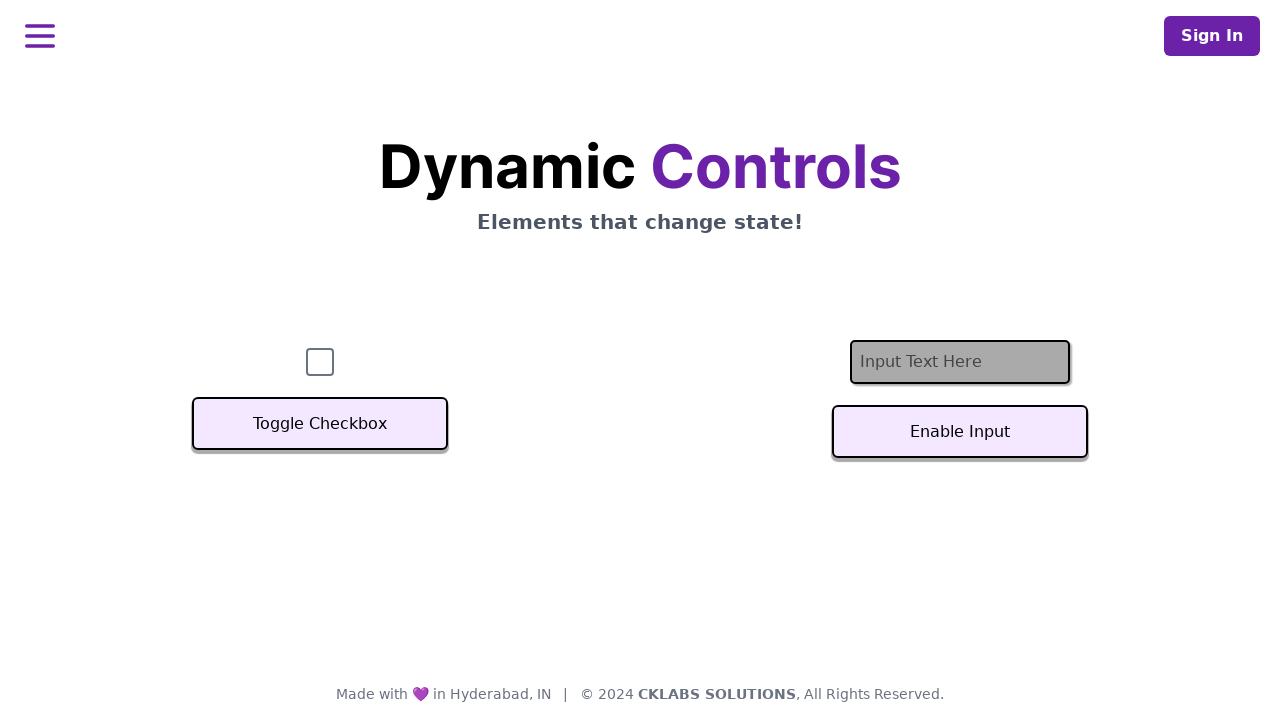

Clicked toggle button to hide checkbox at (320, 424) on xpath=//html/body/div/main/div/div/div/div/div[2]/section[1]/button
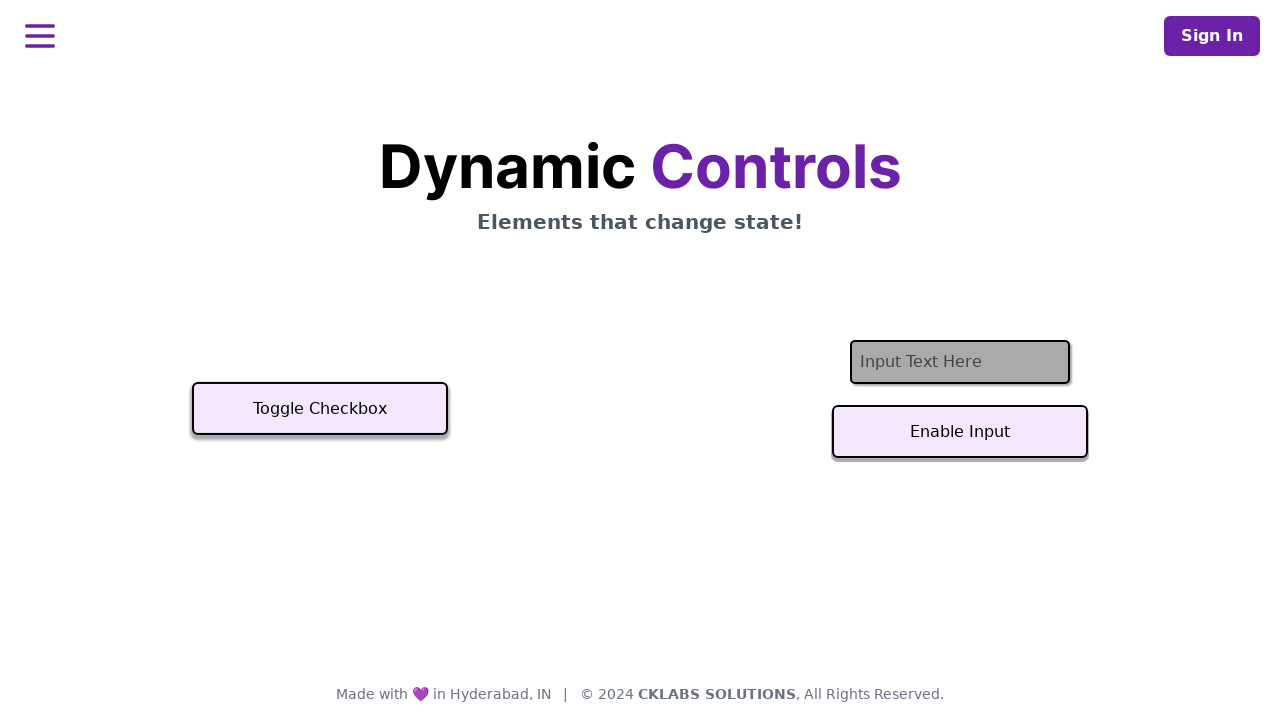

Waited for checkbox to be removed
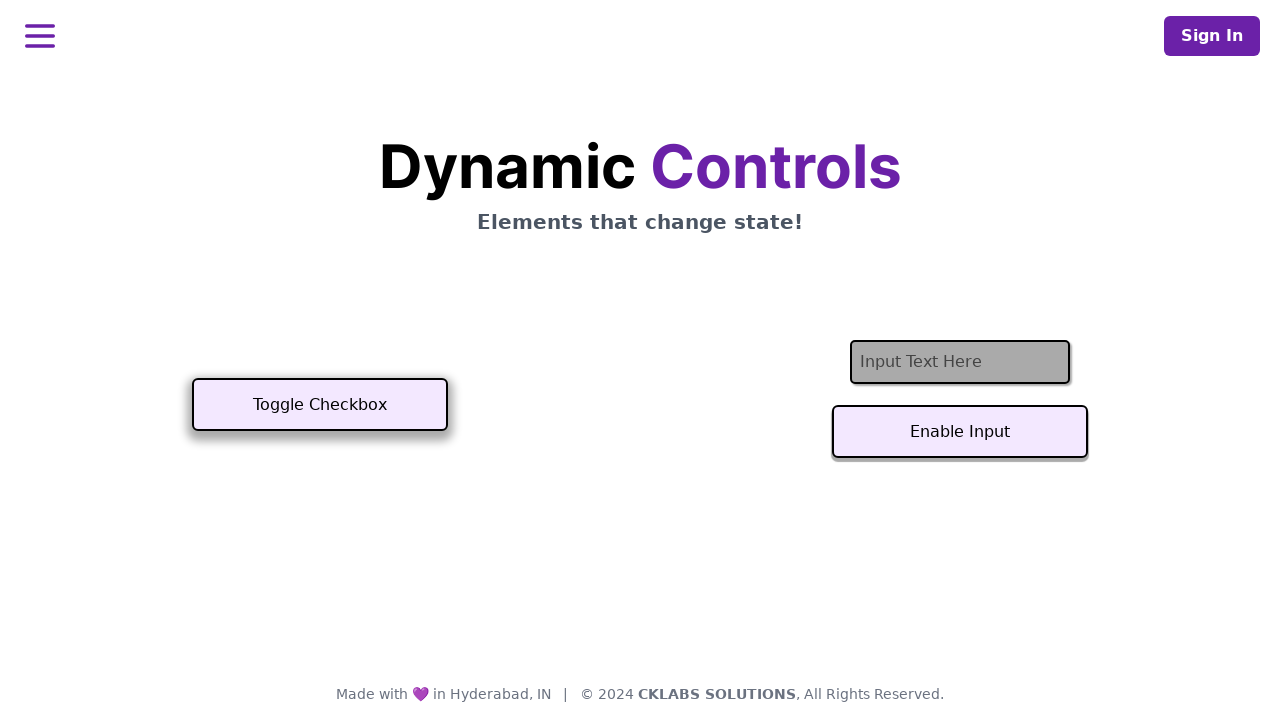

Clicked toggle button to show checkbox again at (320, 405) on xpath=//html/body/div/main/div/div/div/div/div[2]/section[1]/button
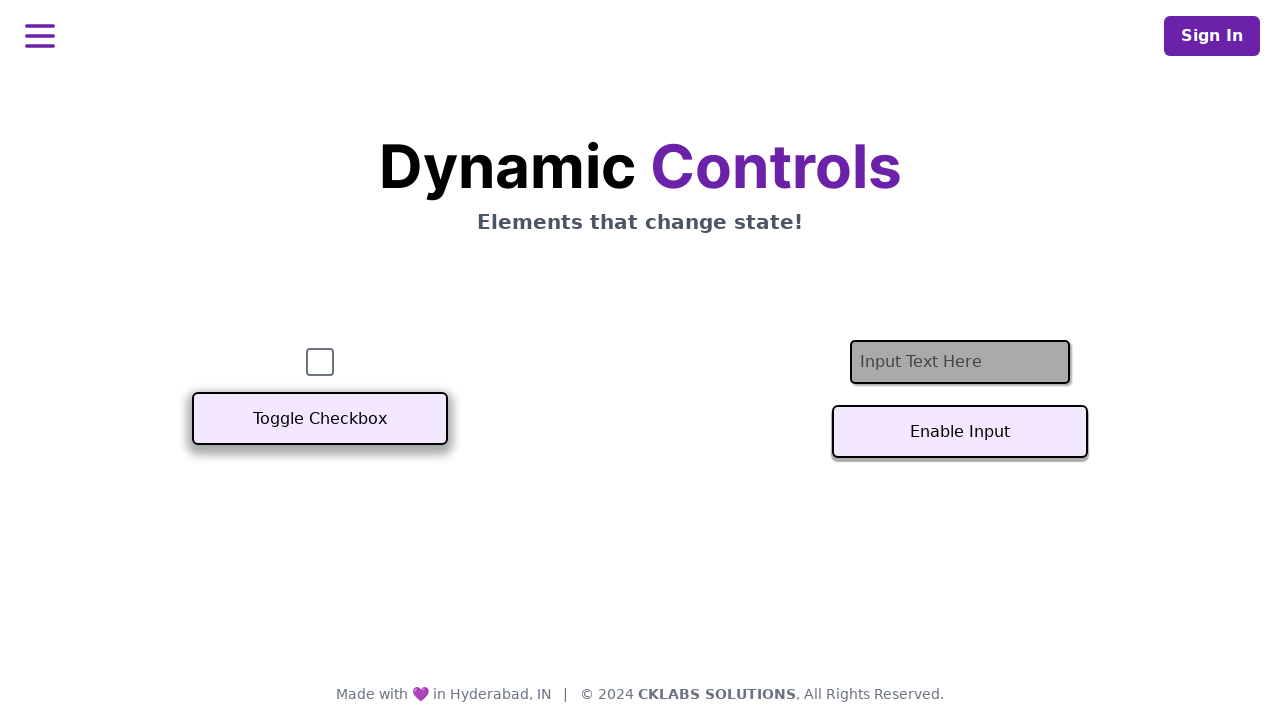

Verified checkbox is visible again
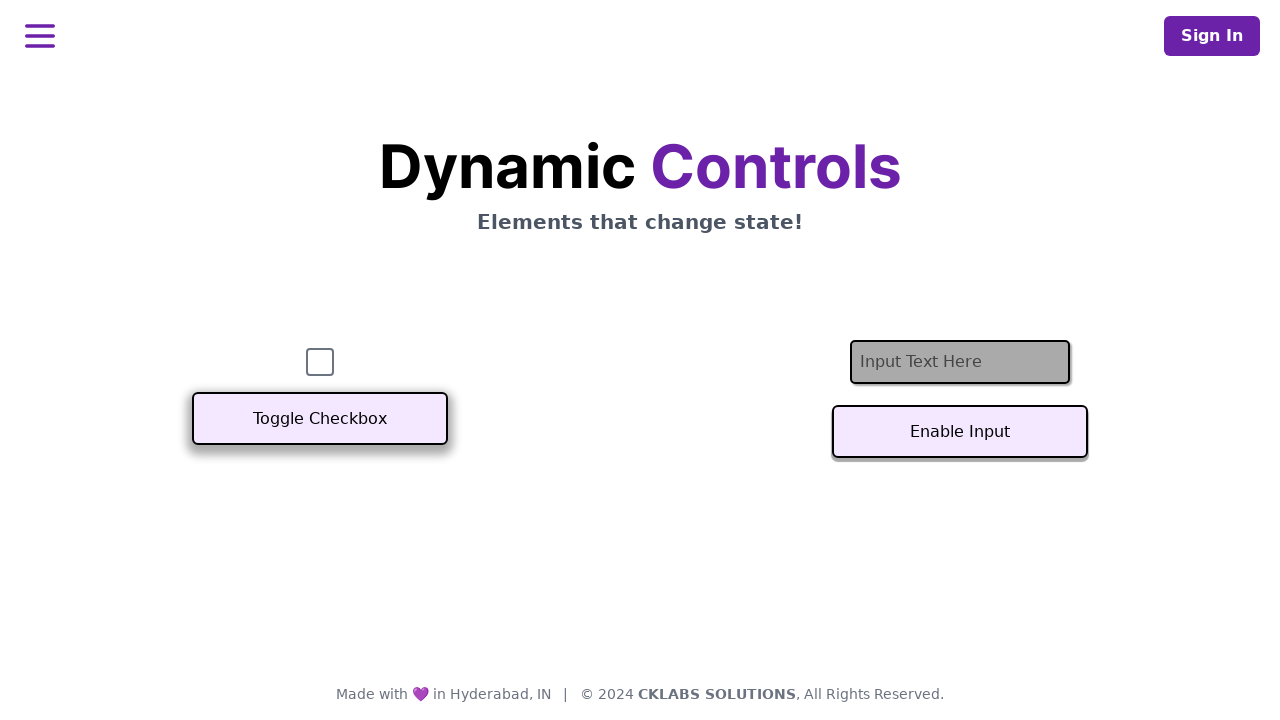

Clicked the checkbox to toggle its state at (320, 362) on #checkbox
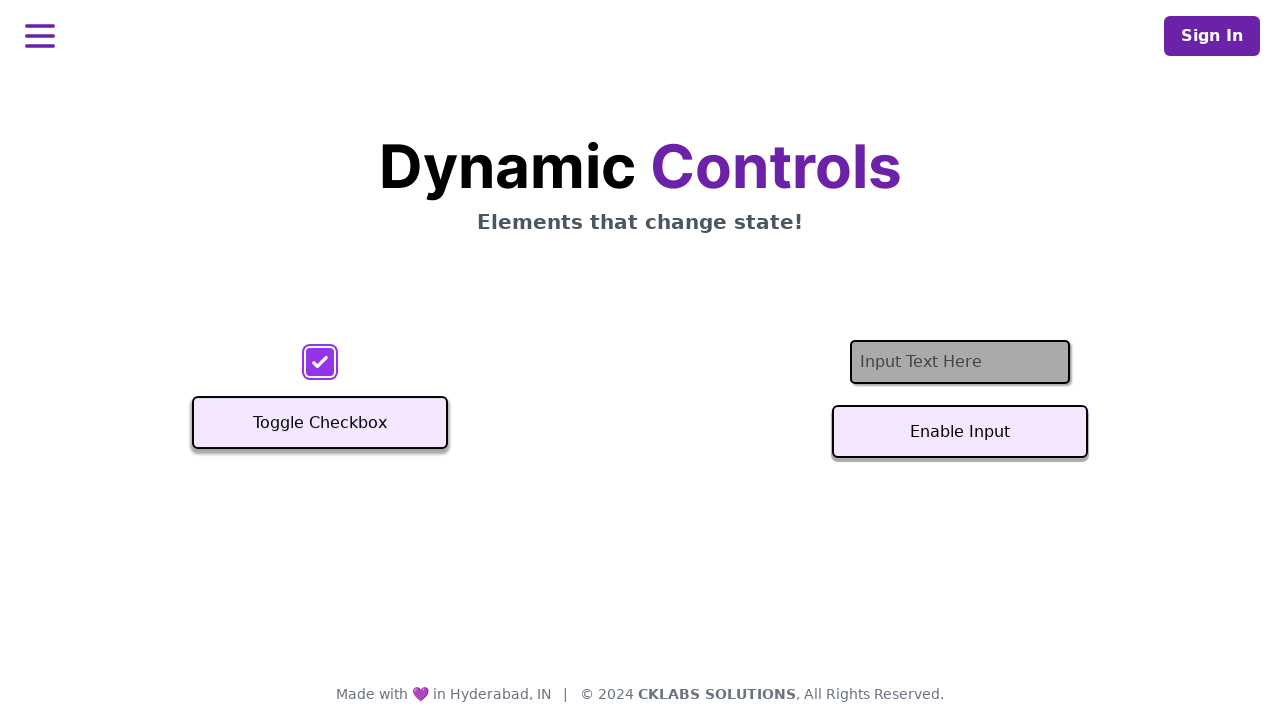

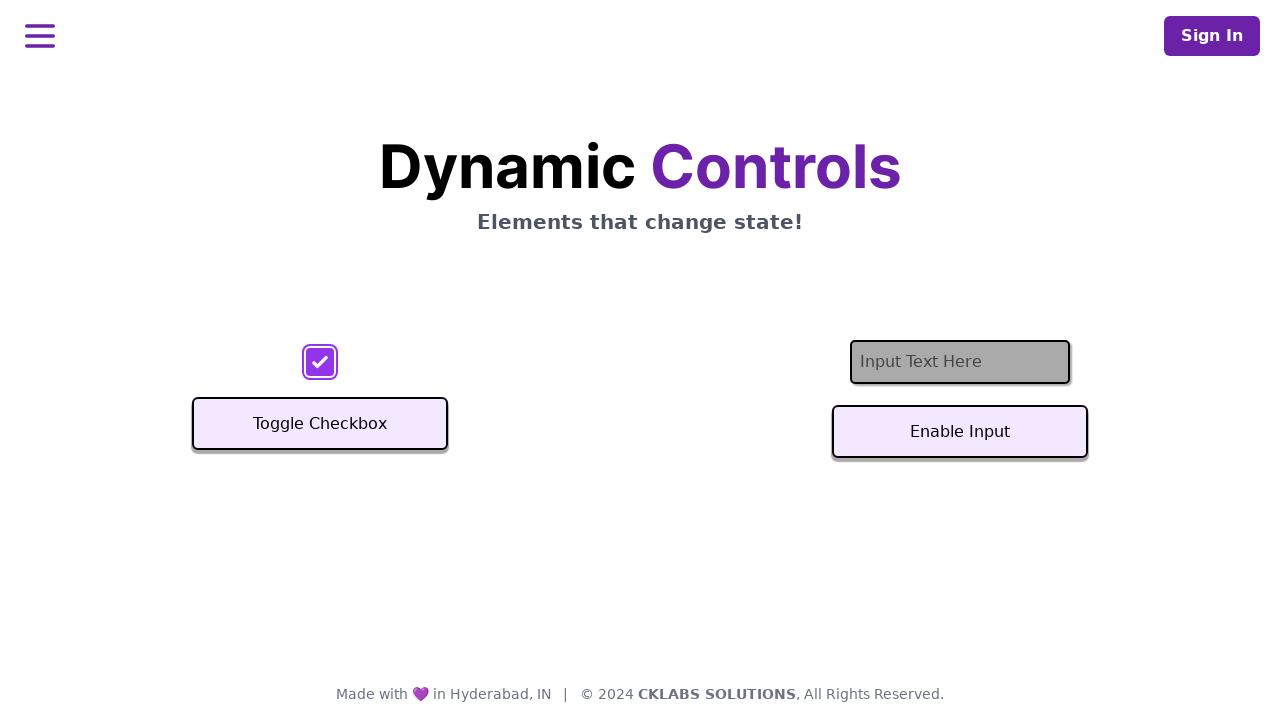